Navigates to a React shopping cart application

Starting URL: https://react-shopping-cart-67954.firebaseapp.com/

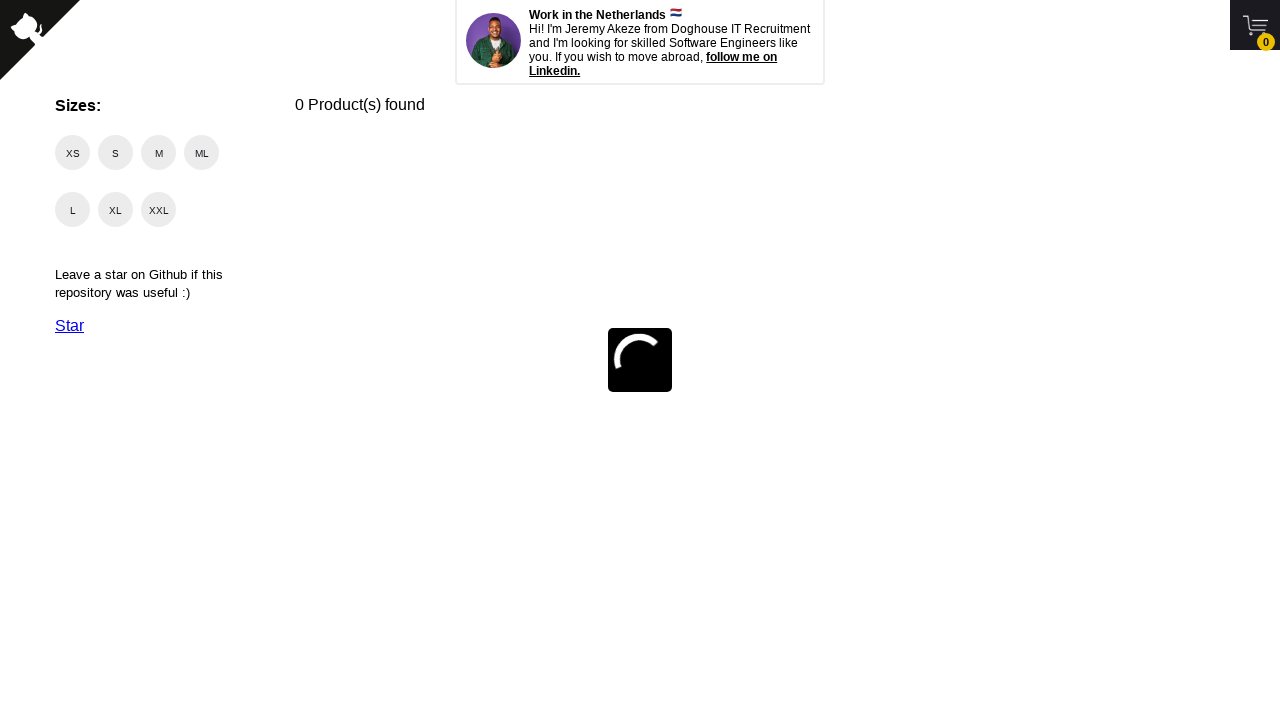

Navigated to React shopping cart application
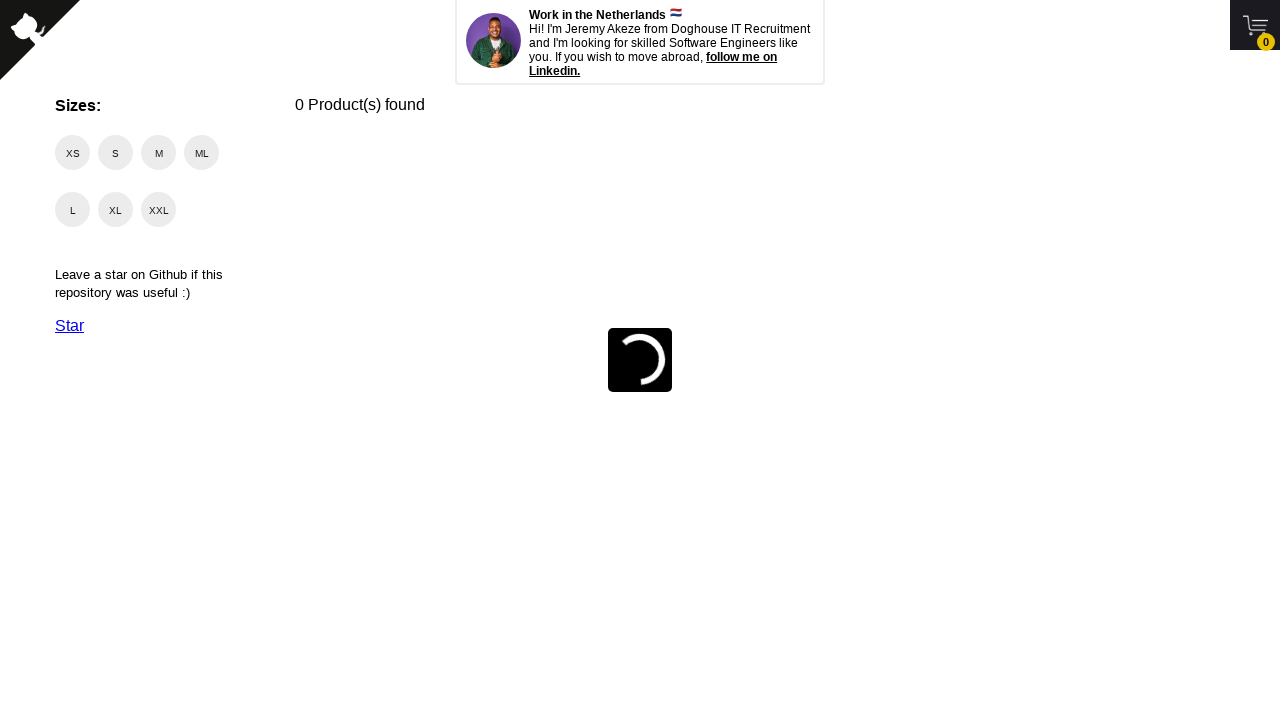

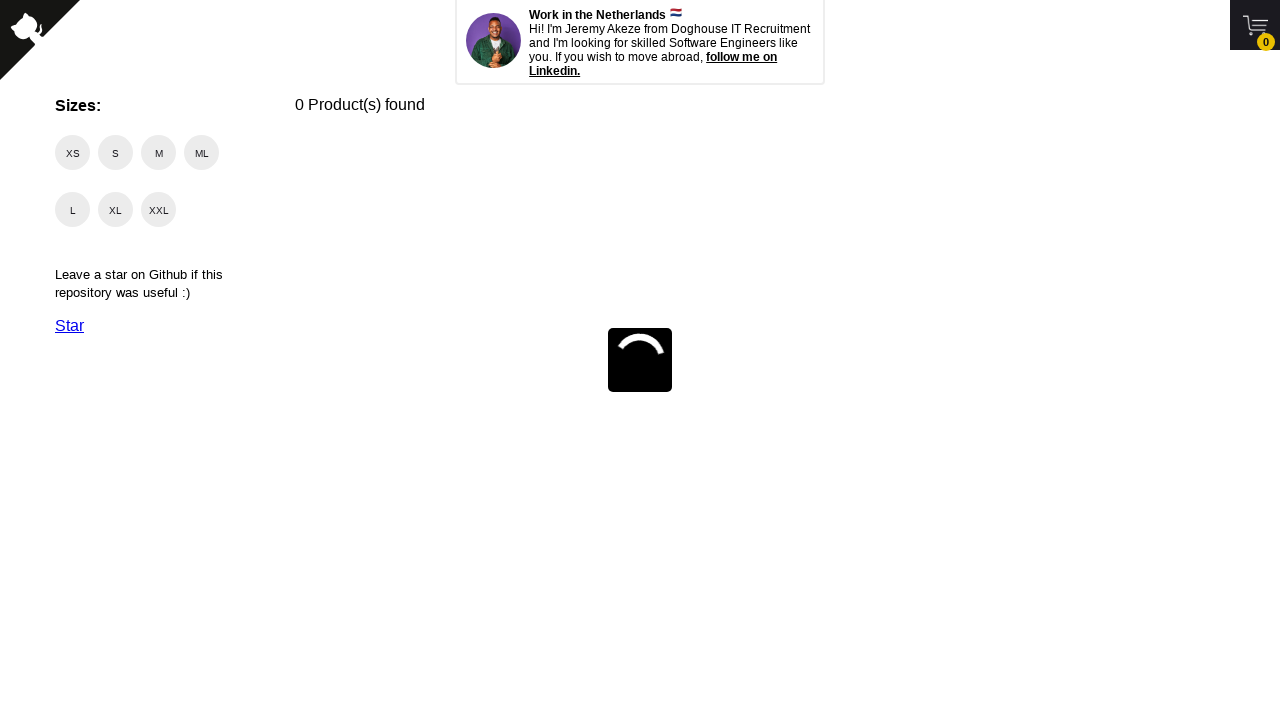